Tests that entered text is trimmed of whitespace when editing

Starting URL: https://demo.playwright.dev/todomvc

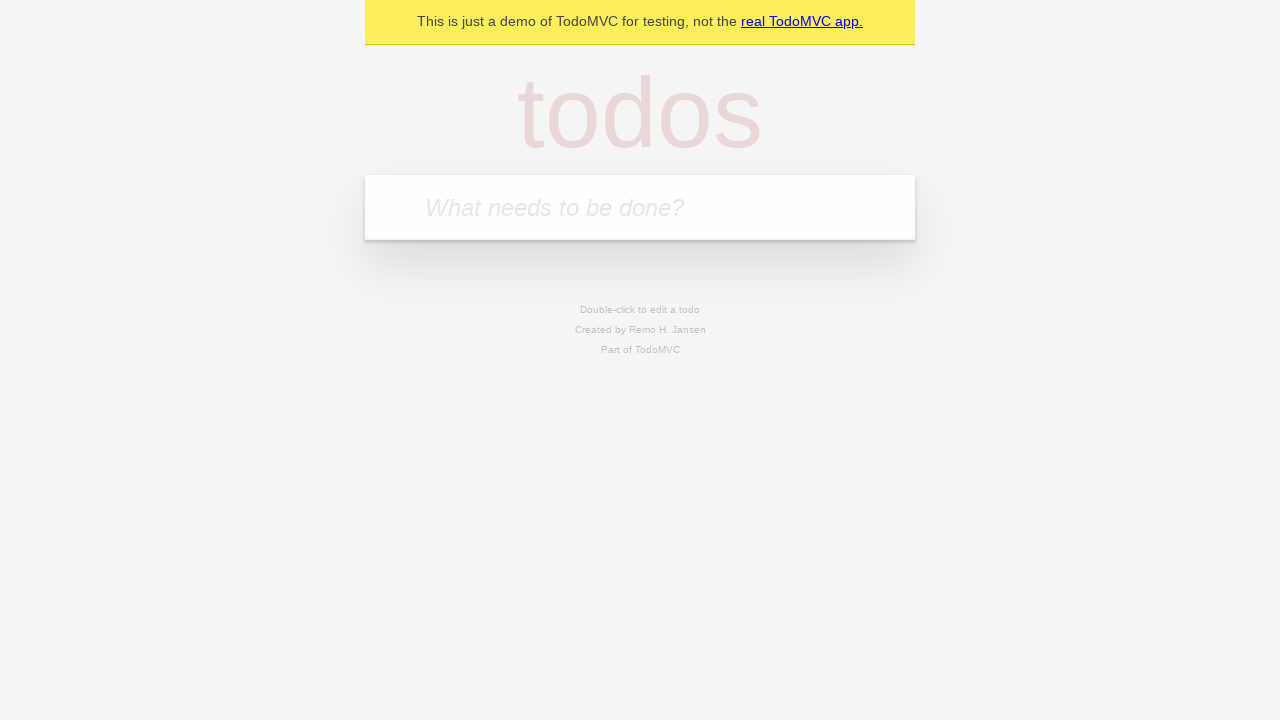

Filled todo input with 'buy some cheese' on internal:attr=[placeholder="What needs to be done?"i]
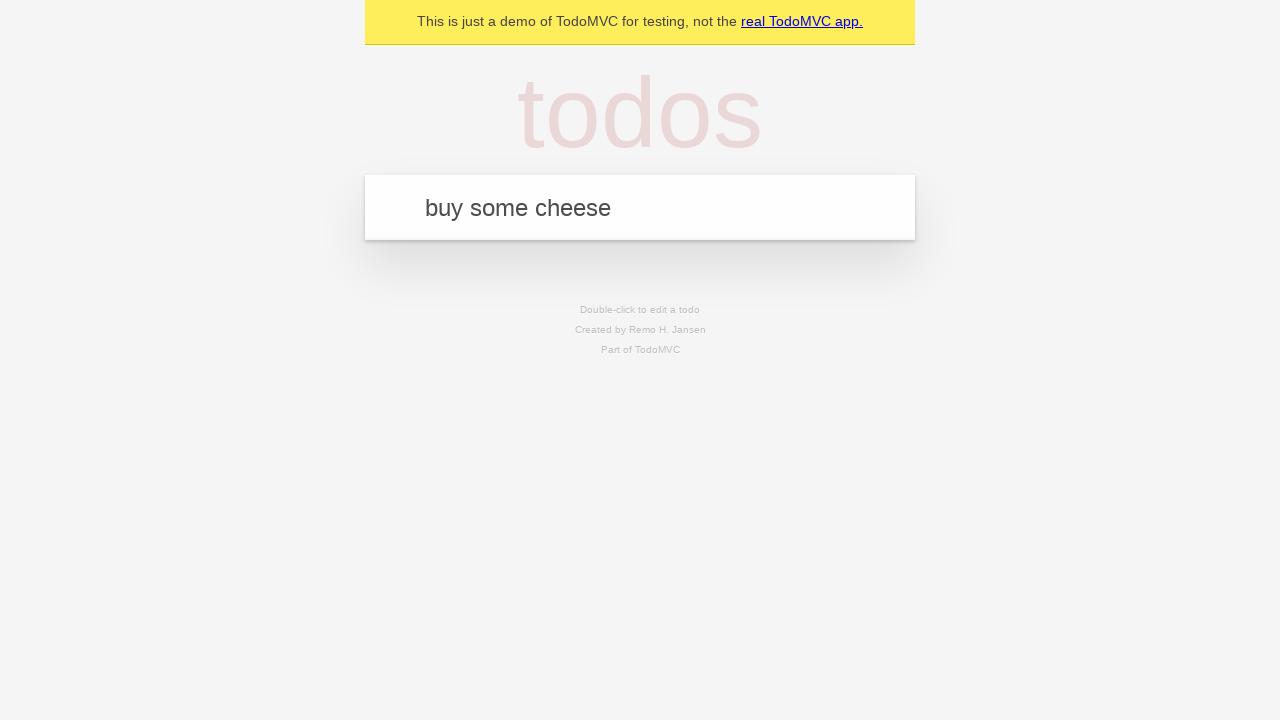

Pressed Enter to create first todo on internal:attr=[placeholder="What needs to be done?"i]
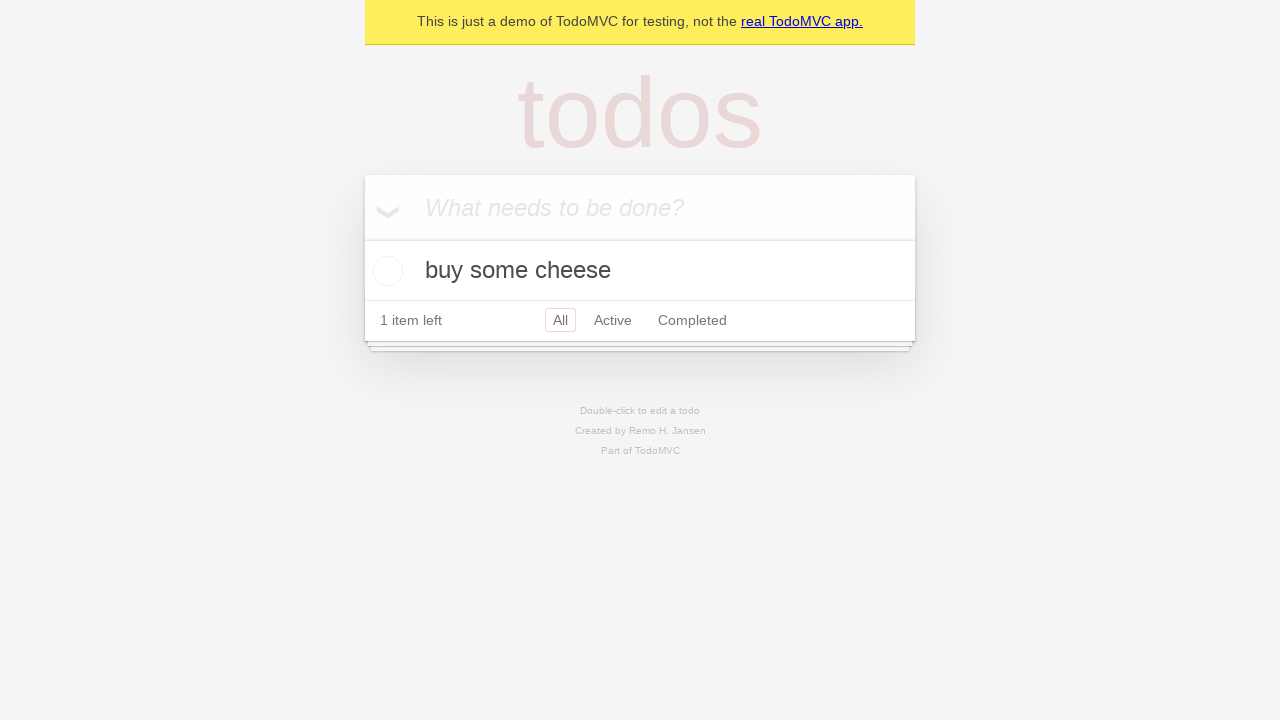

Filled todo input with 'feed the cat' on internal:attr=[placeholder="What needs to be done?"i]
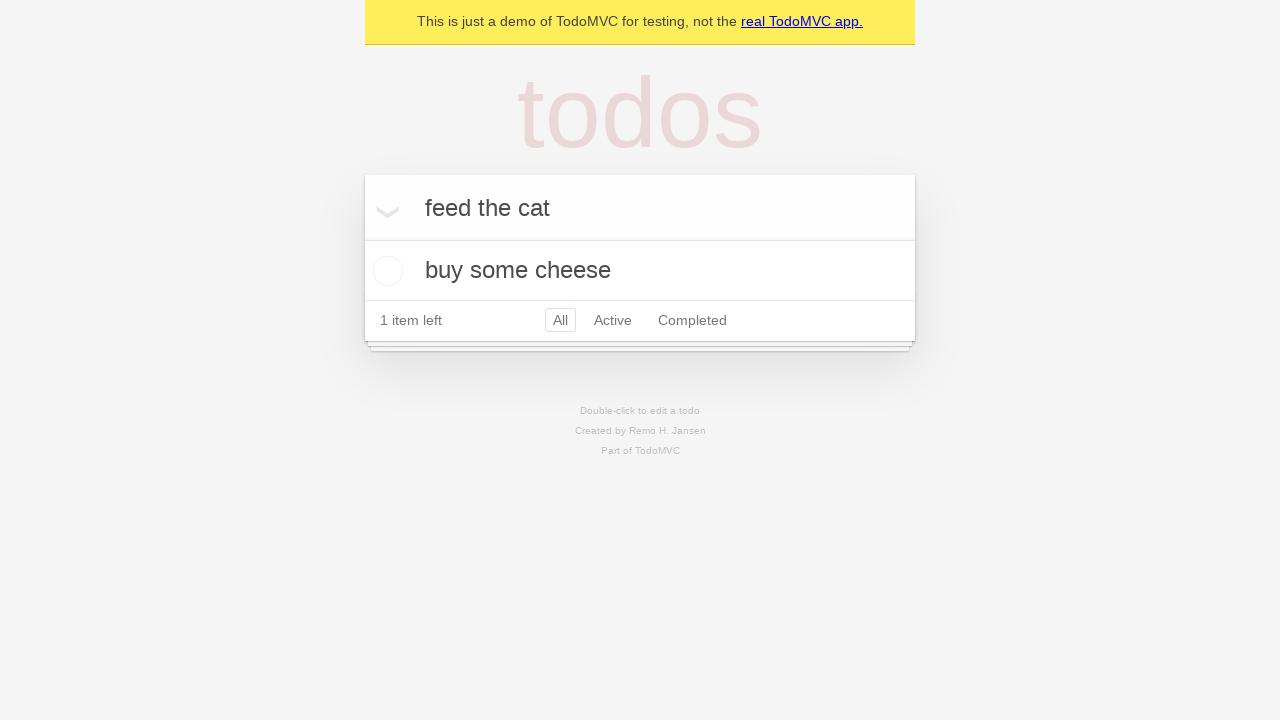

Pressed Enter to create second todo on internal:attr=[placeholder="What needs to be done?"i]
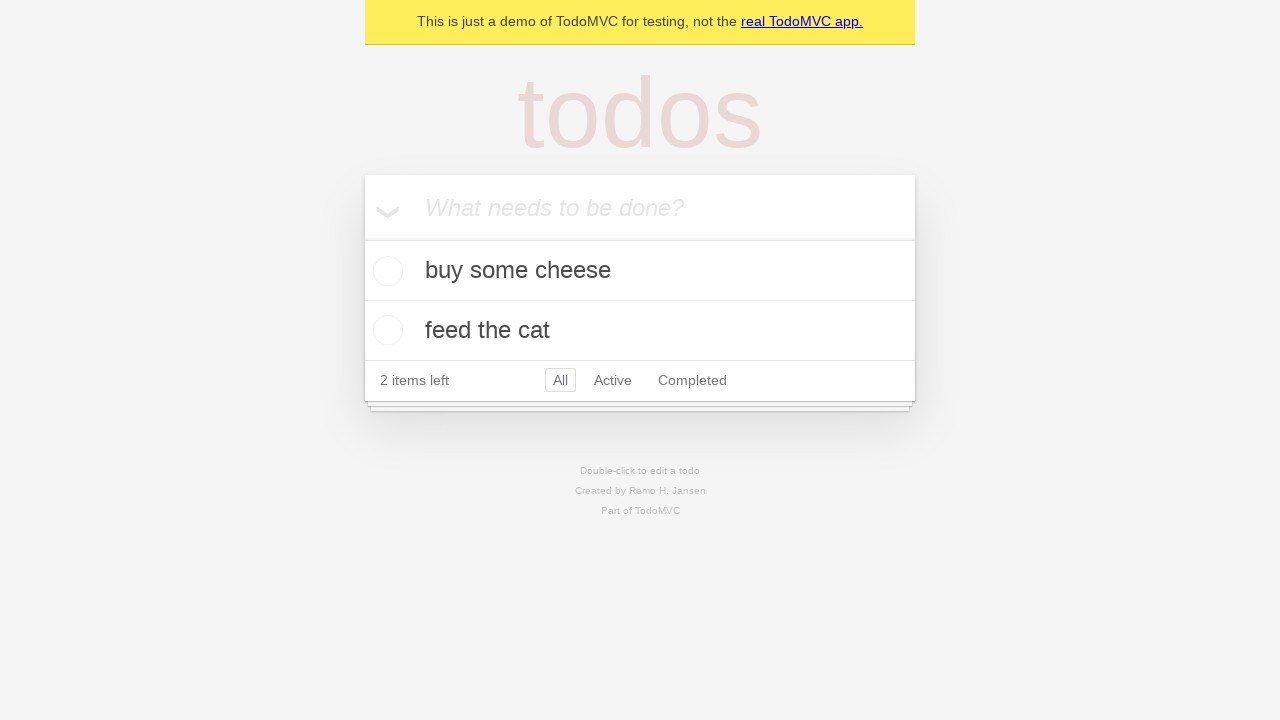

Filled todo input with 'book a doctors appointment' on internal:attr=[placeholder="What needs to be done?"i]
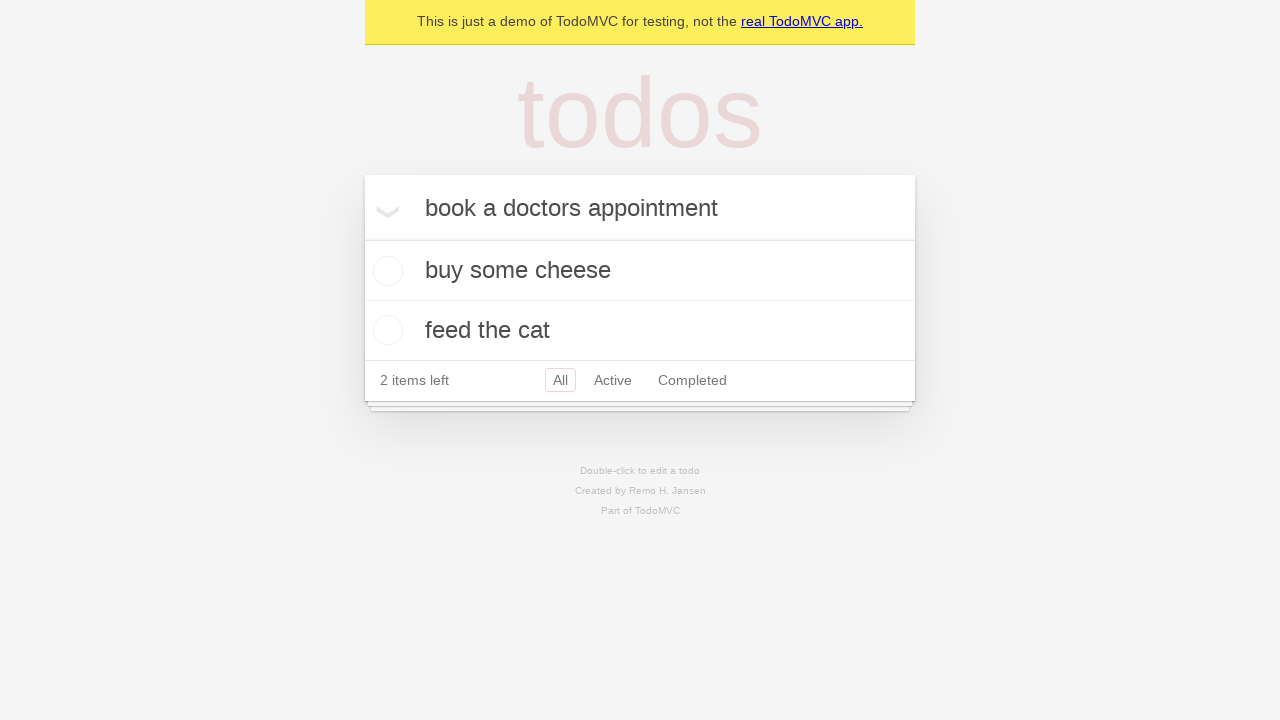

Pressed Enter to create third todo on internal:attr=[placeholder="What needs to be done?"i]
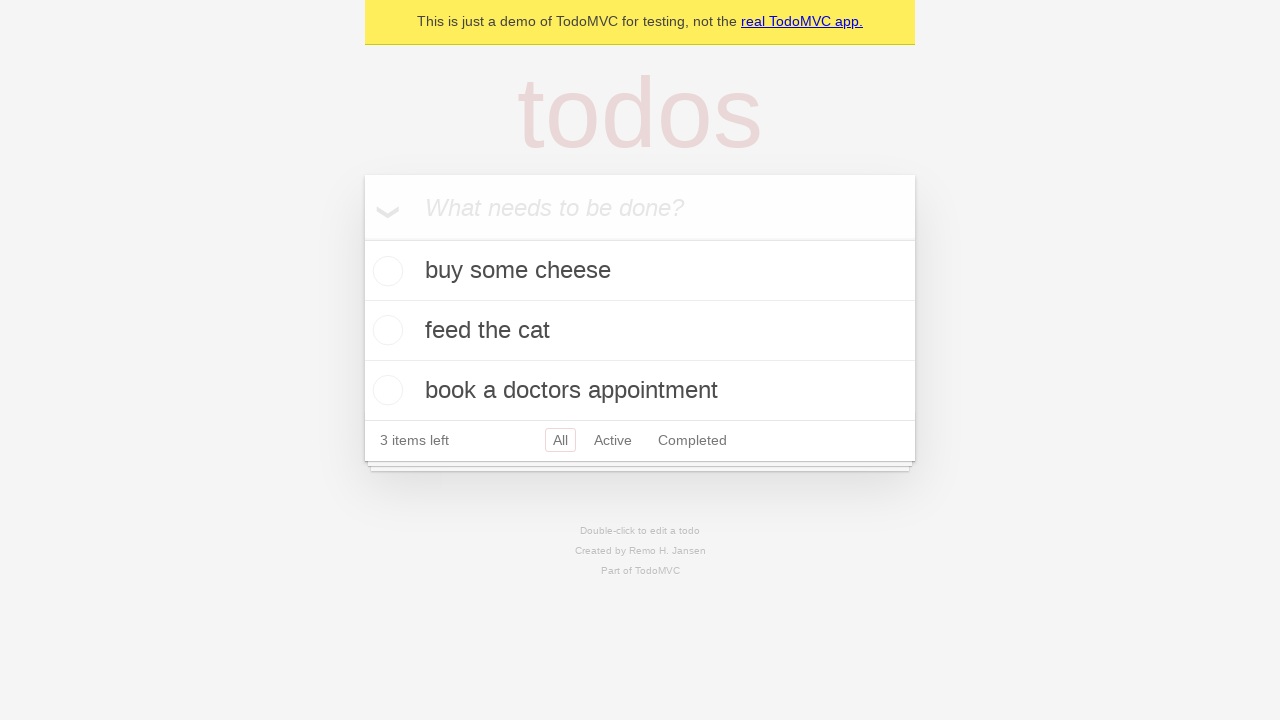

Double-clicked second todo to enter edit mode at (640, 331) on internal:testid=[data-testid="todo-item"s] >> nth=1
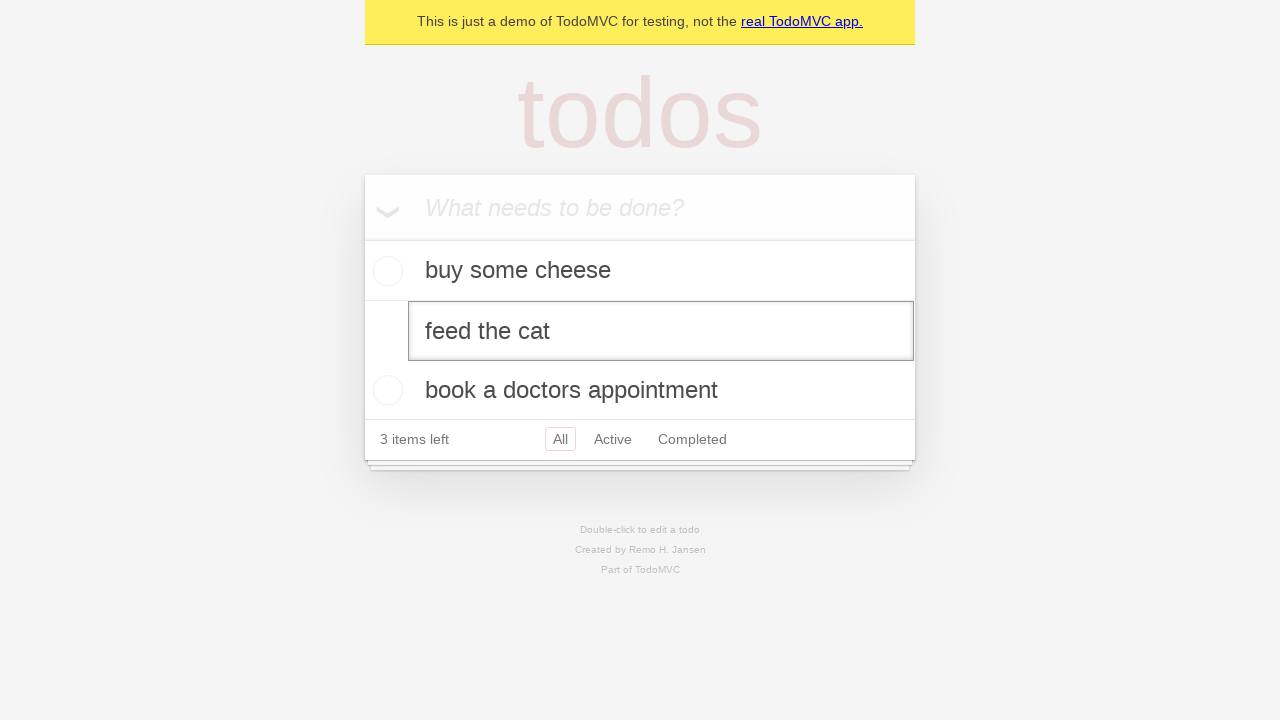

Filled edit field with text containing leading and trailing whitespace on internal:testid=[data-testid="todo-item"s] >> nth=1 >> internal:role=textbox[nam
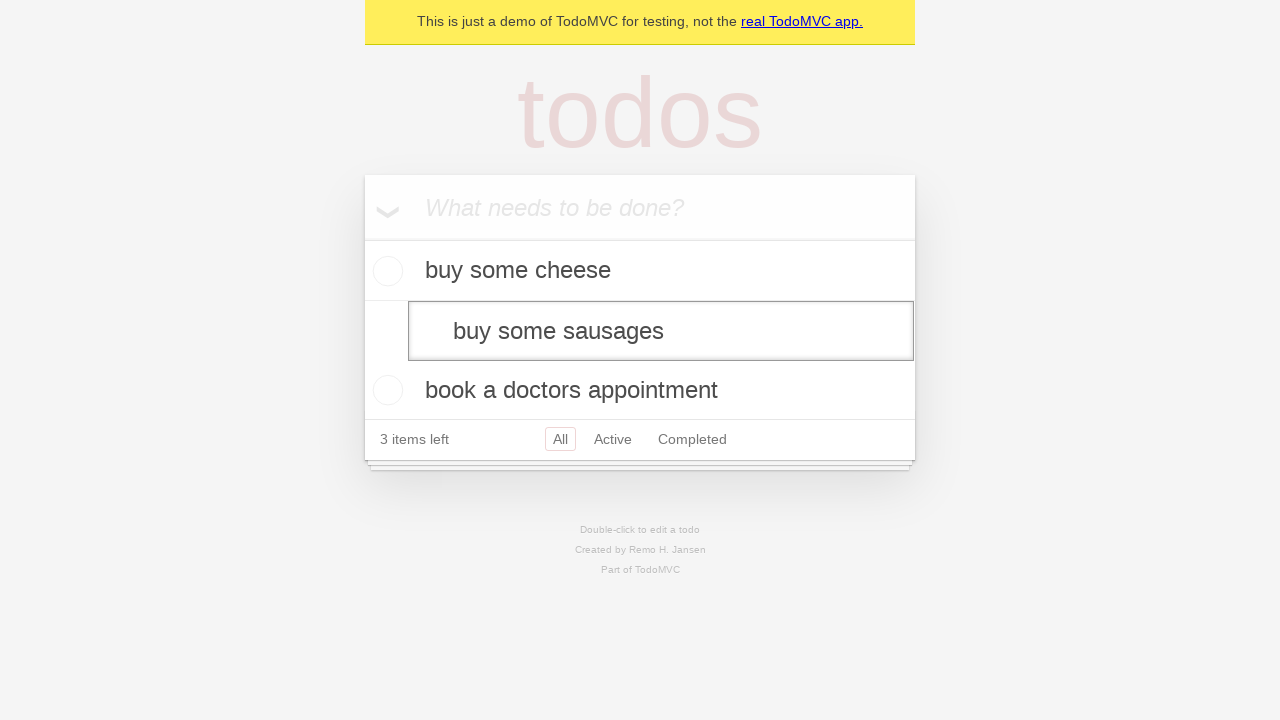

Pressed Enter to confirm edit and verify whitespace is trimmed on internal:testid=[data-testid="todo-item"s] >> nth=1 >> internal:role=textbox[nam
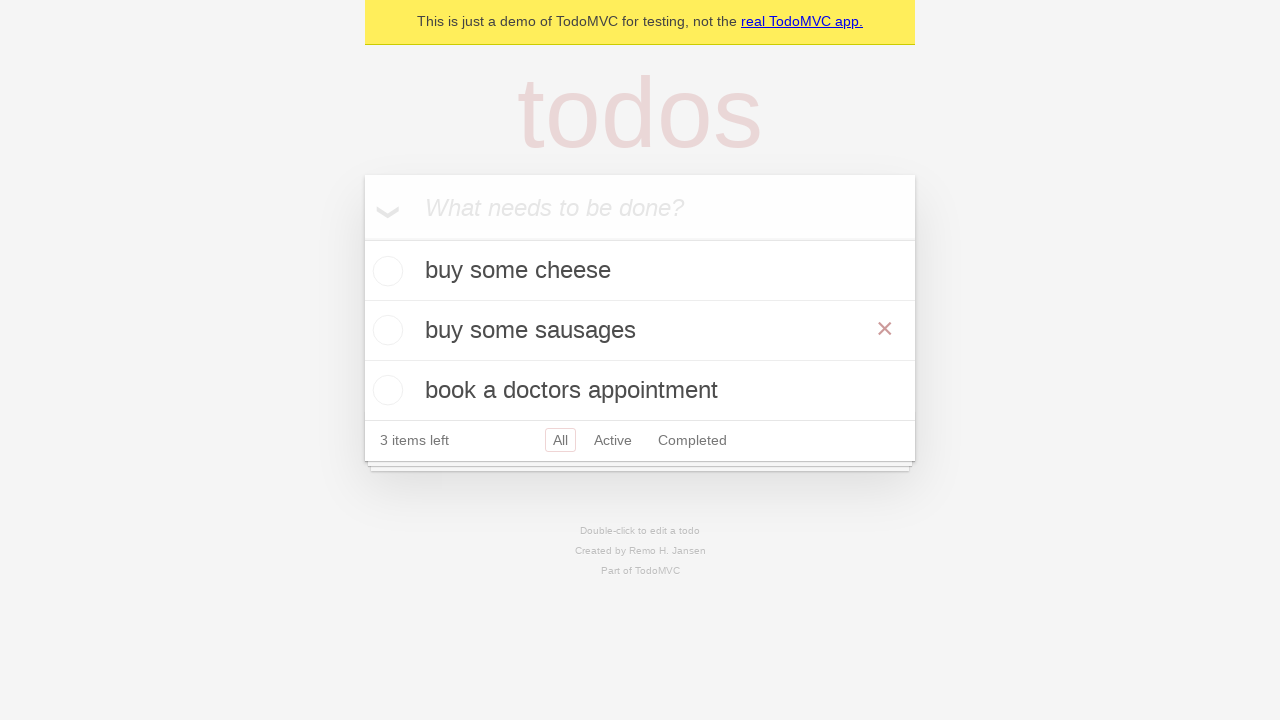

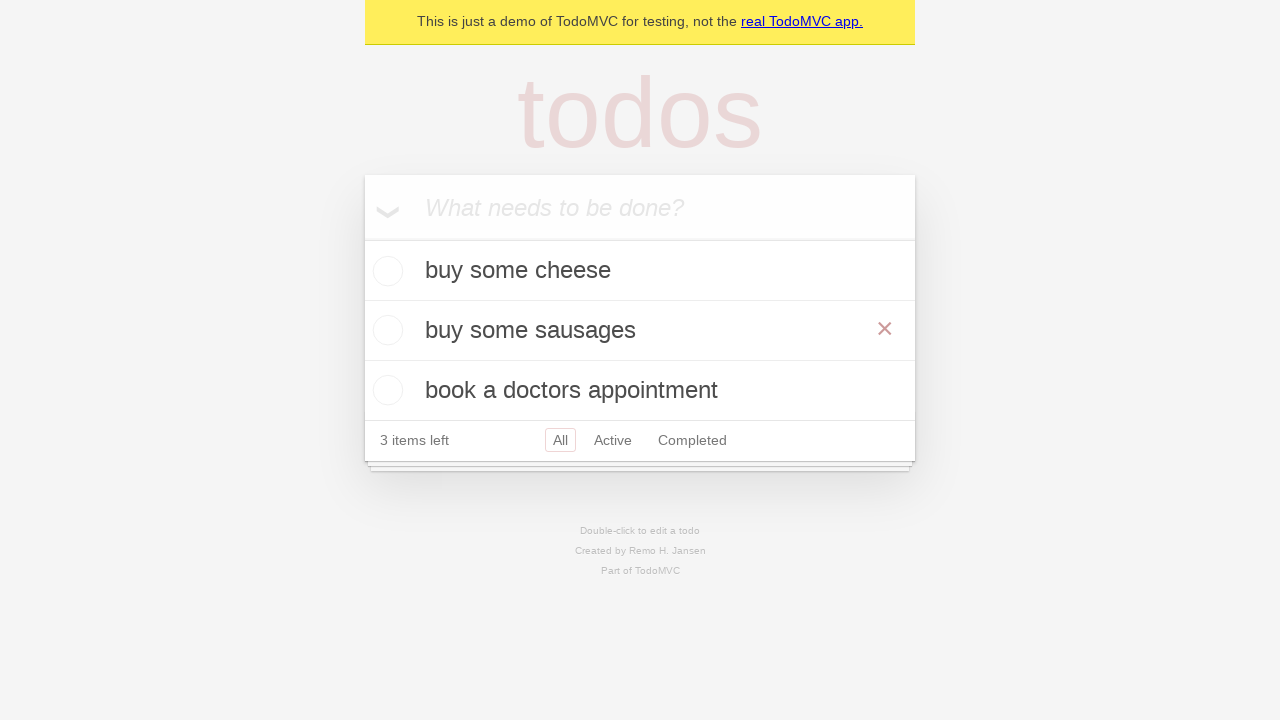